Tests autocomplete functionality by typing a partial country name and navigating through suggestions using keyboard arrow keys

Starting URL: https://rahulshettyacademy.com/AutomationPractice/

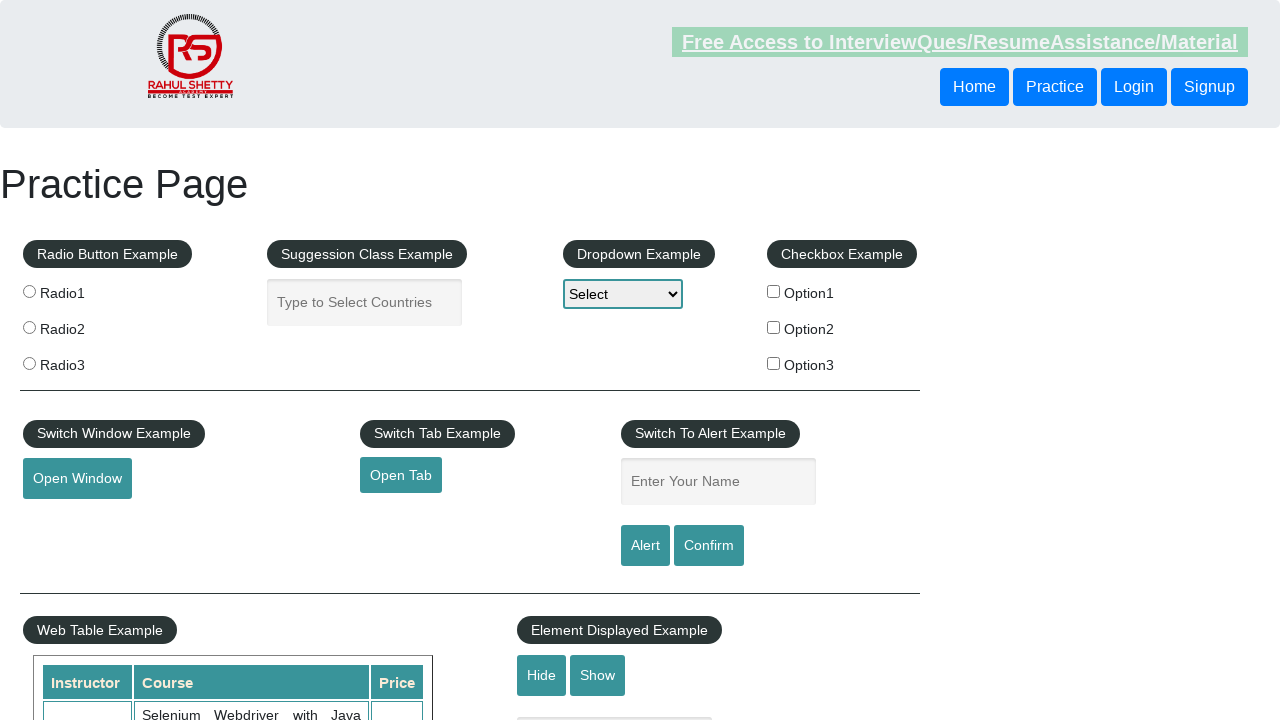

Typed 'ind' in autocomplete field to trigger suggestions on #autocomplete
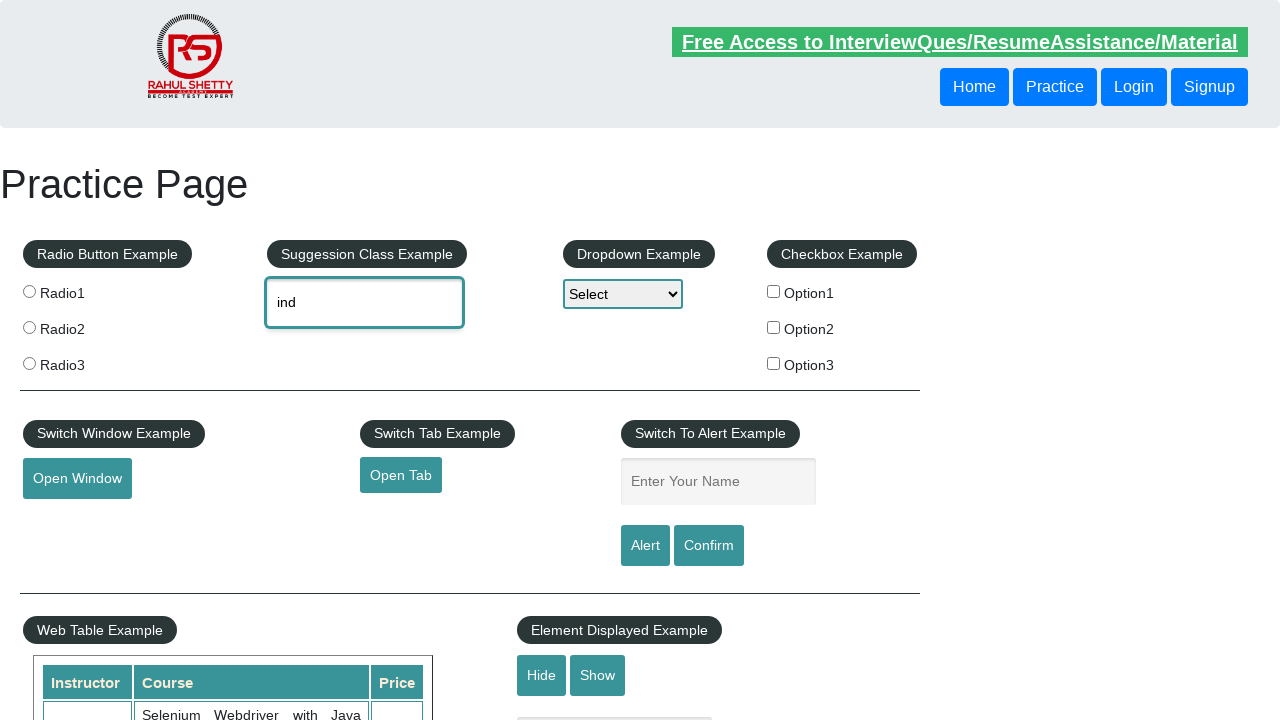

Pressed ArrowDown to navigate to first autocomplete suggestion on #autocomplete
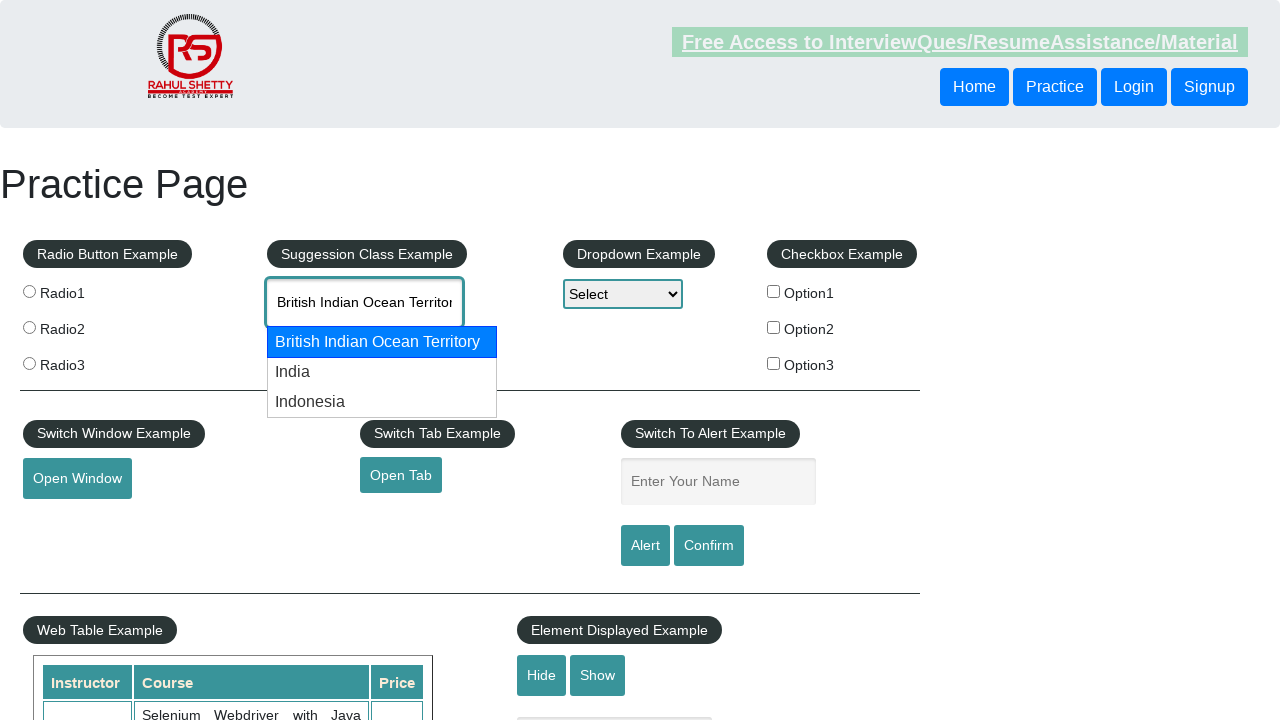

Pressed ArrowDown to navigate to second autocomplete suggestion on #autocomplete
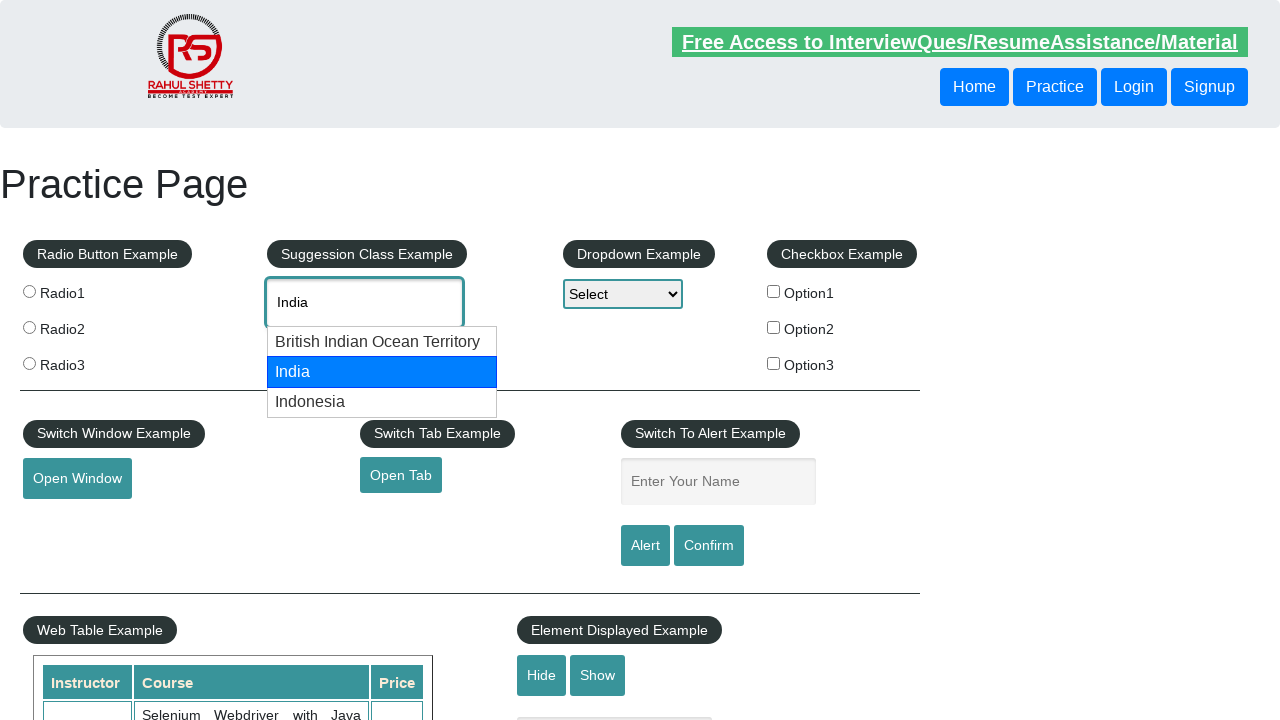

Pressed ArrowDown to navigate to third autocomplete suggestion on #autocomplete
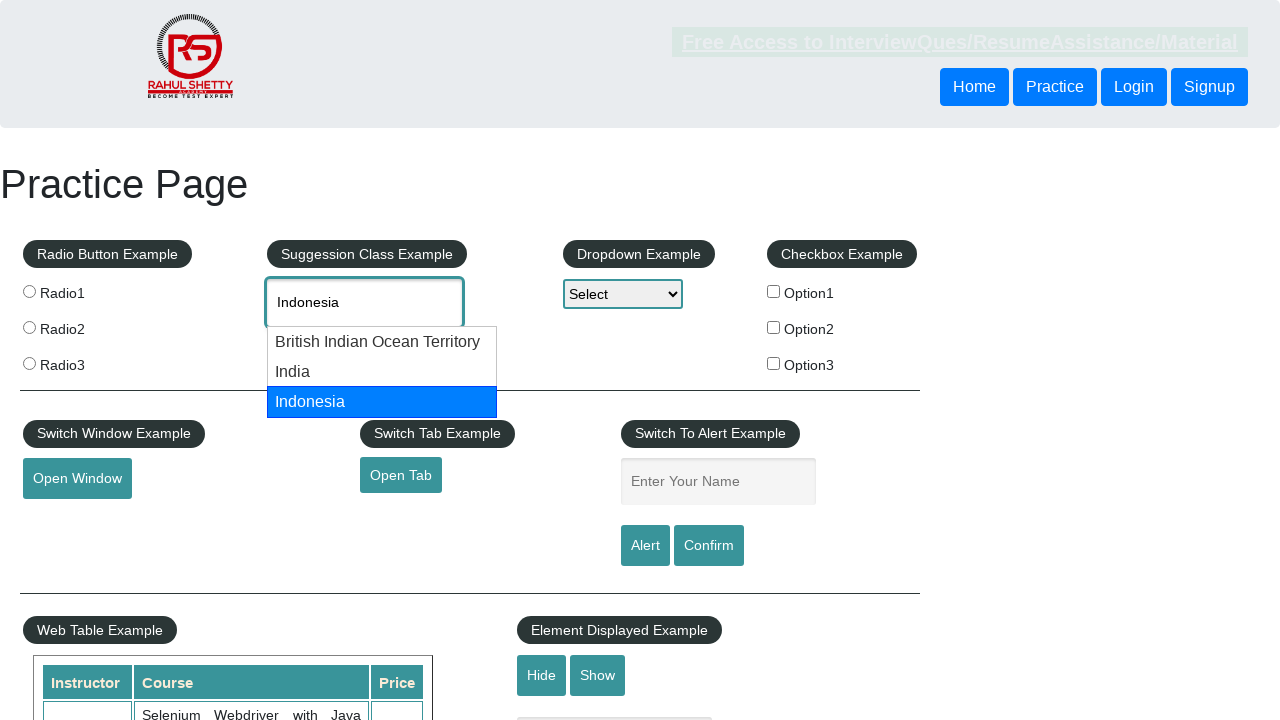

Retrieved selected autocomplete value: None
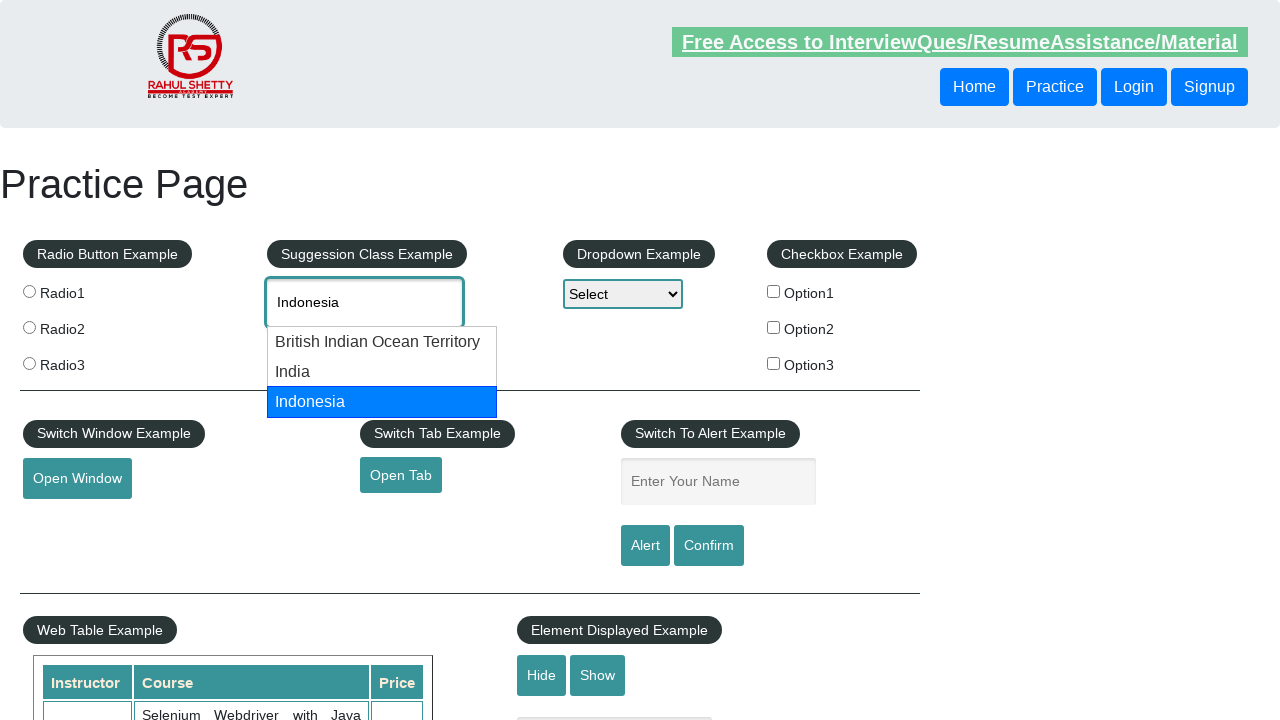

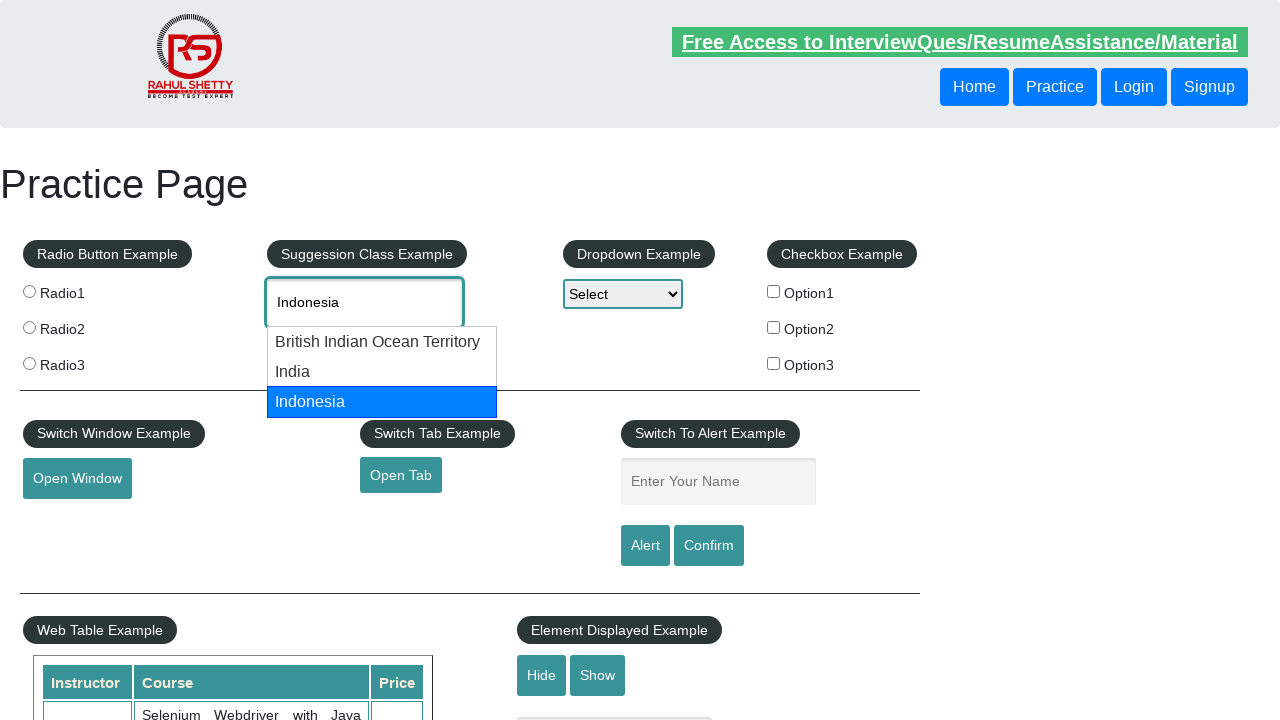